Tests text field interaction and copy button functionality by clearing a field, entering text, and double-clicking a copy button

Starting URL: https://testautomationpractice.blogspot.com/

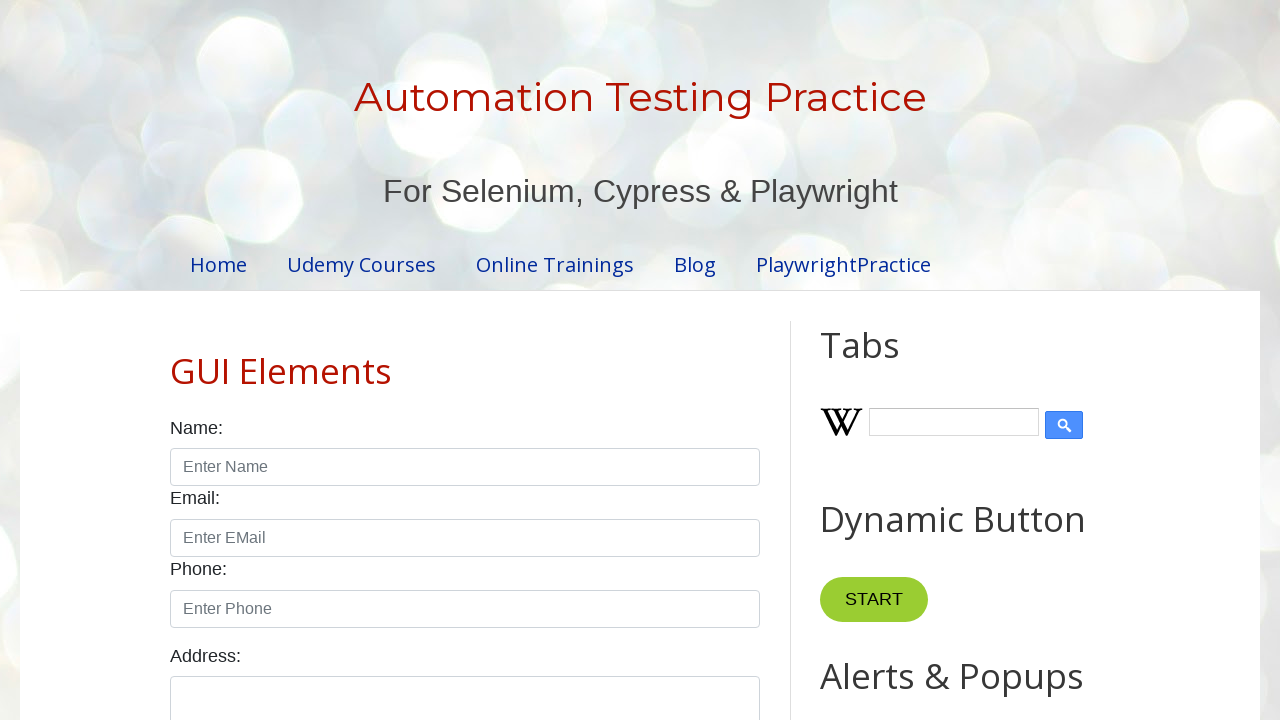

Cleared the text field with id 'field1' on xpath=//input[@id='field1']
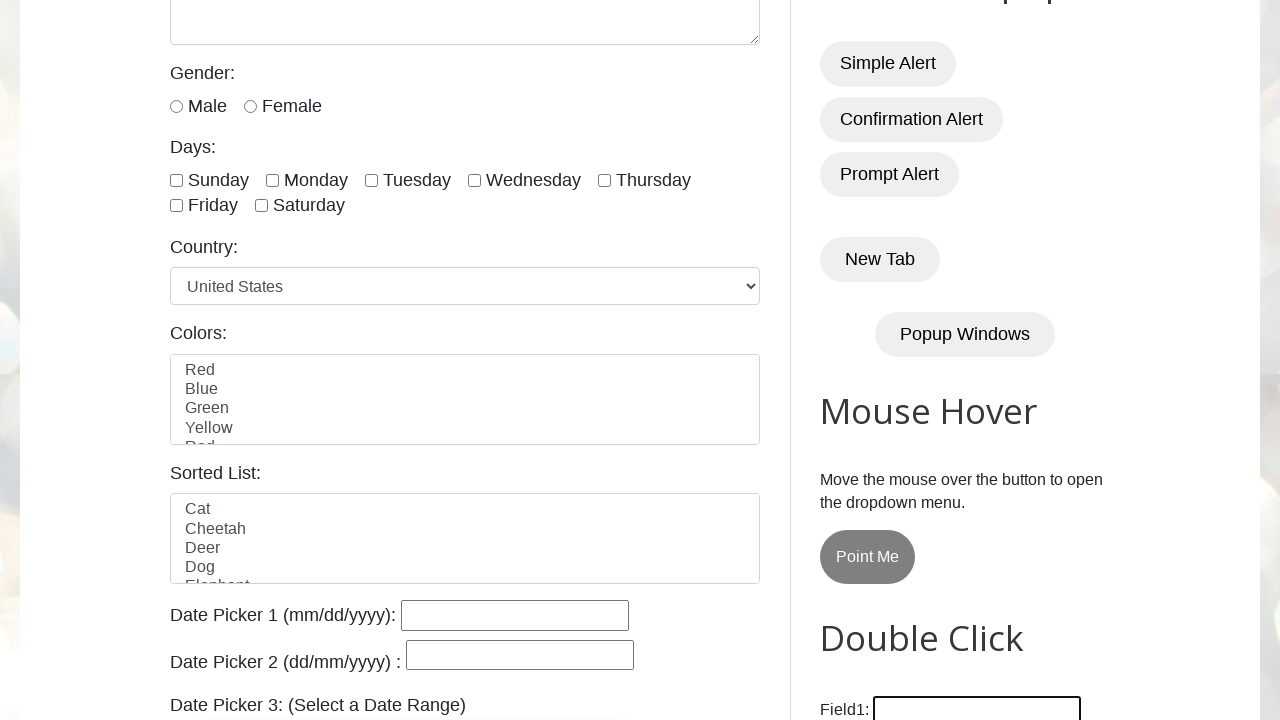

Filled text field with 'monkey D. Luffy' on //input[@id='field1']
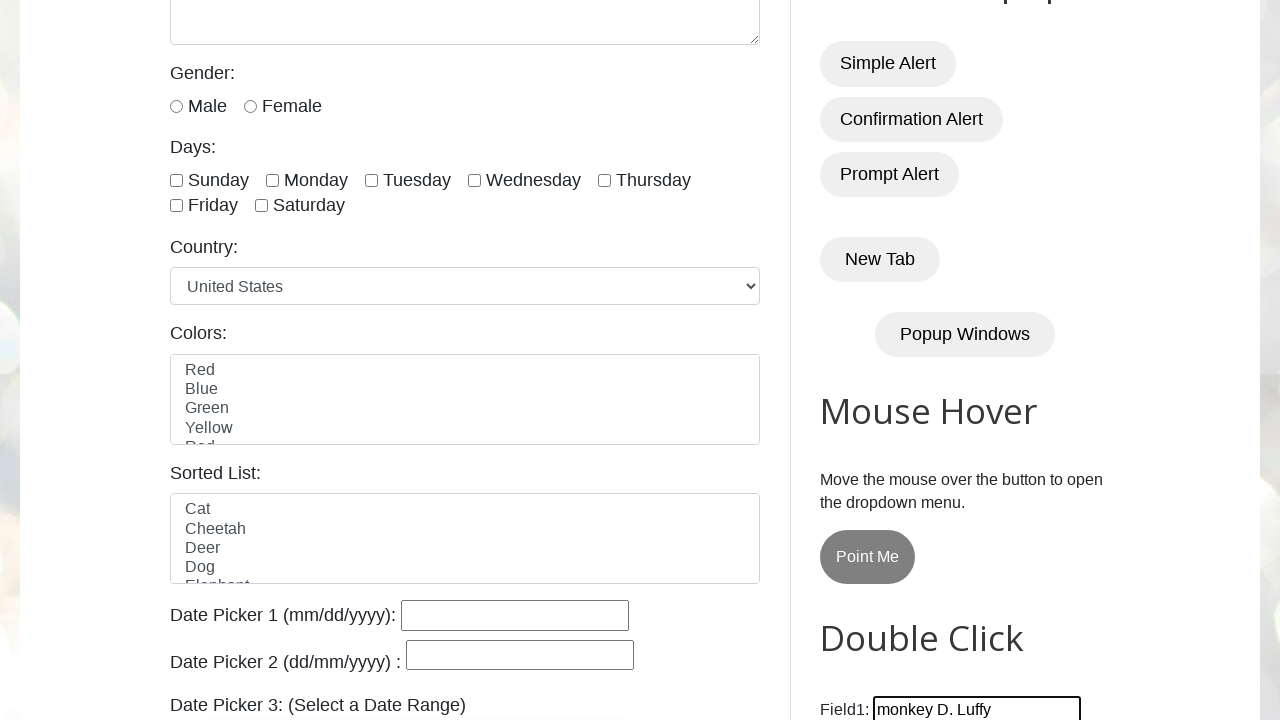

Double-clicked the 'Copy Text' button at (885, 360) on xpath=//button[normalize-space()='Copy Text']
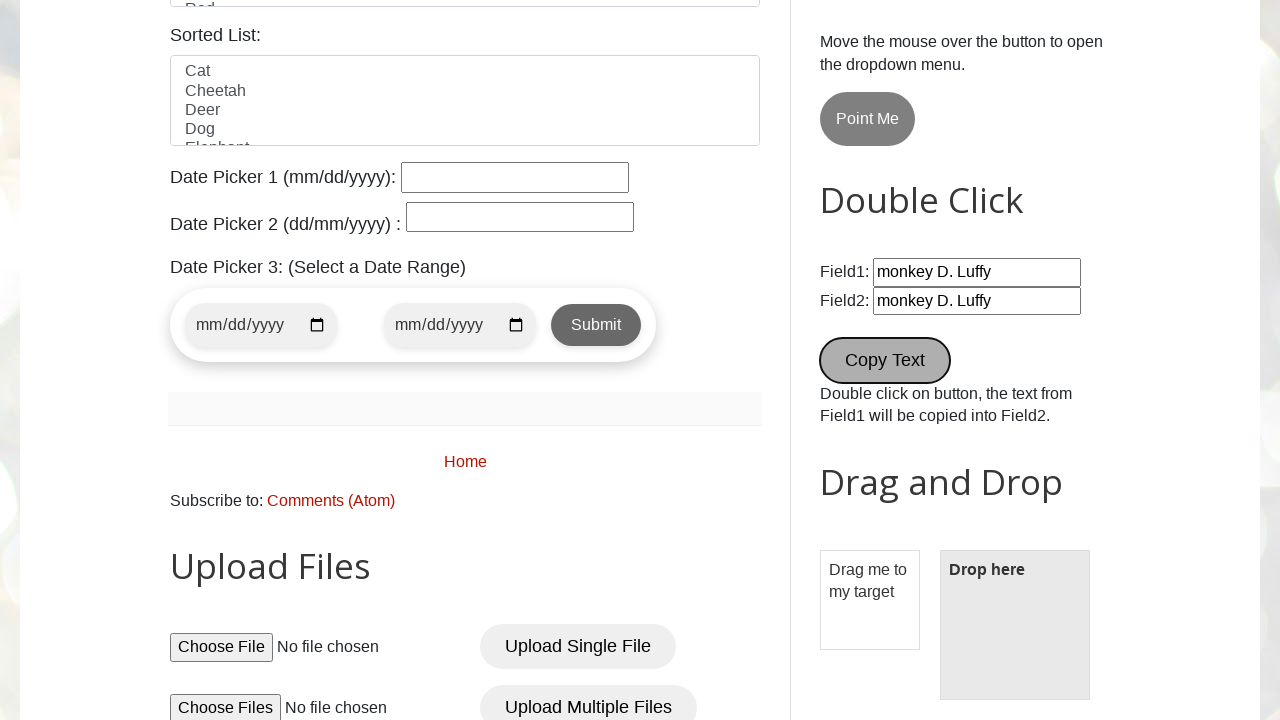

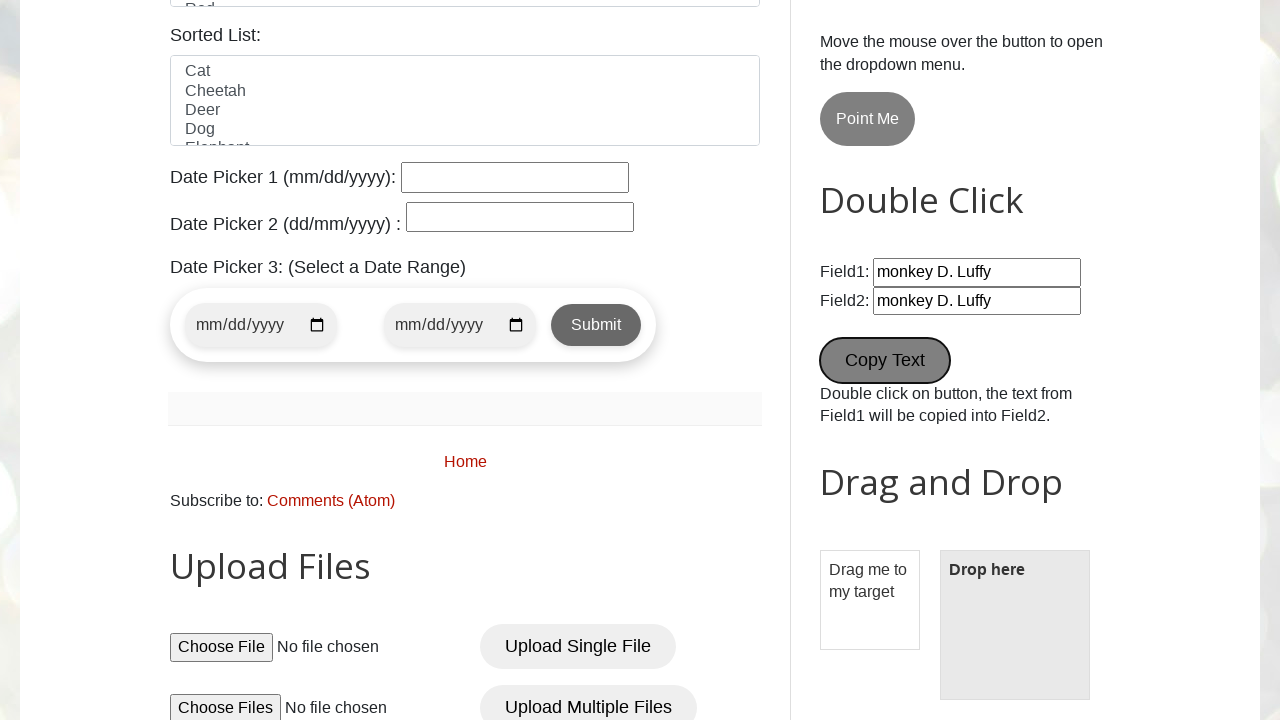